Tests handling of a prompt alert by entering text and accepting it, then verifying the entered text is displayed

Starting URL: https://demoqa.com/alerts

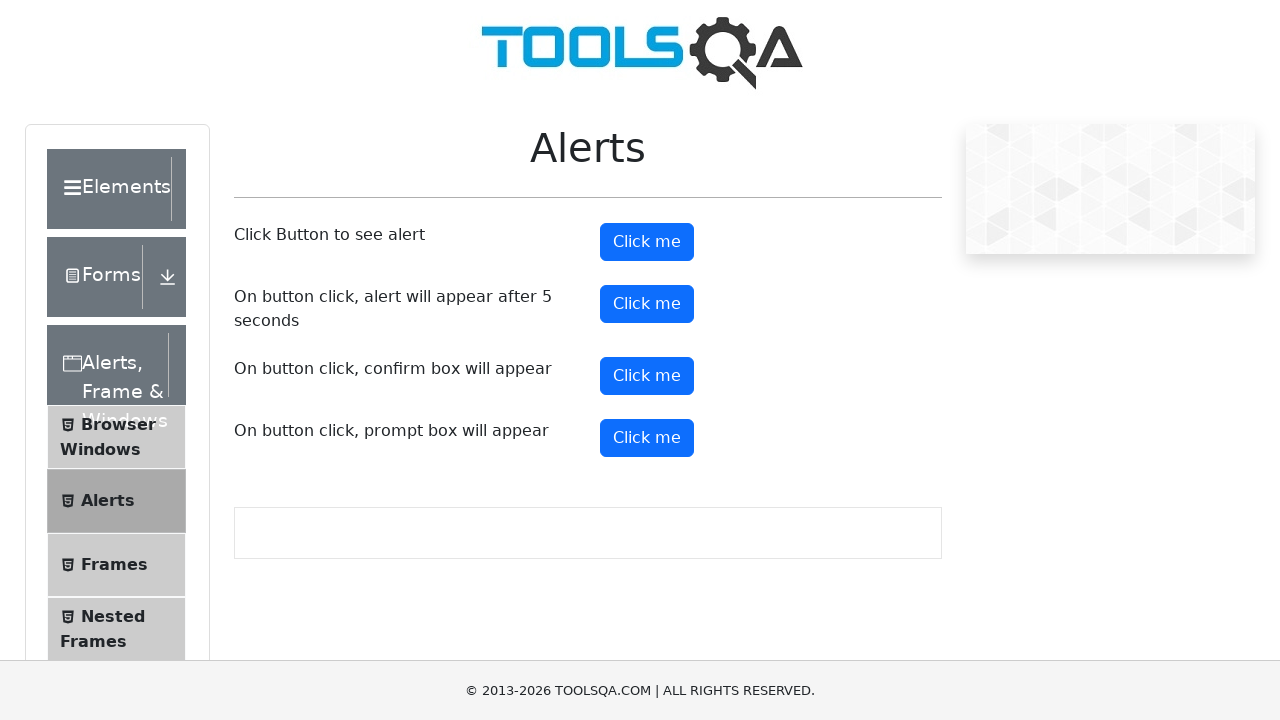

Scrolled to prompt button element
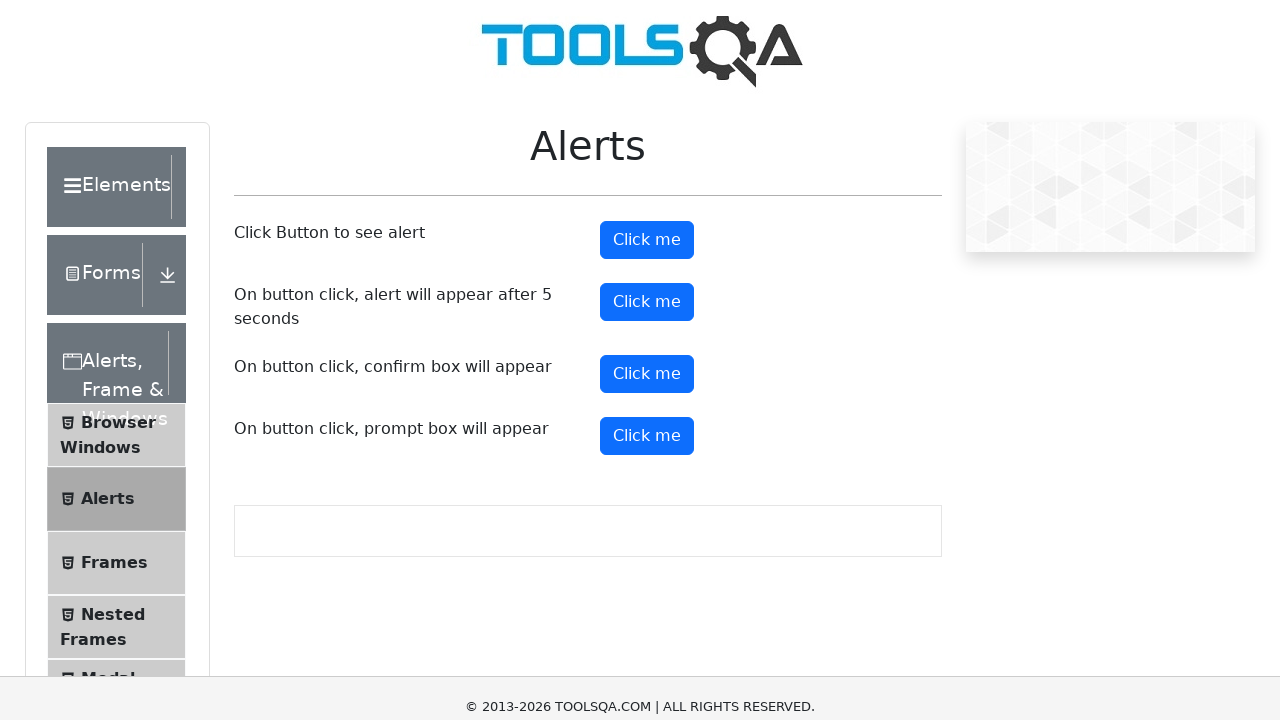

Set up dialog handler to accept prompt with 'Selenium' text
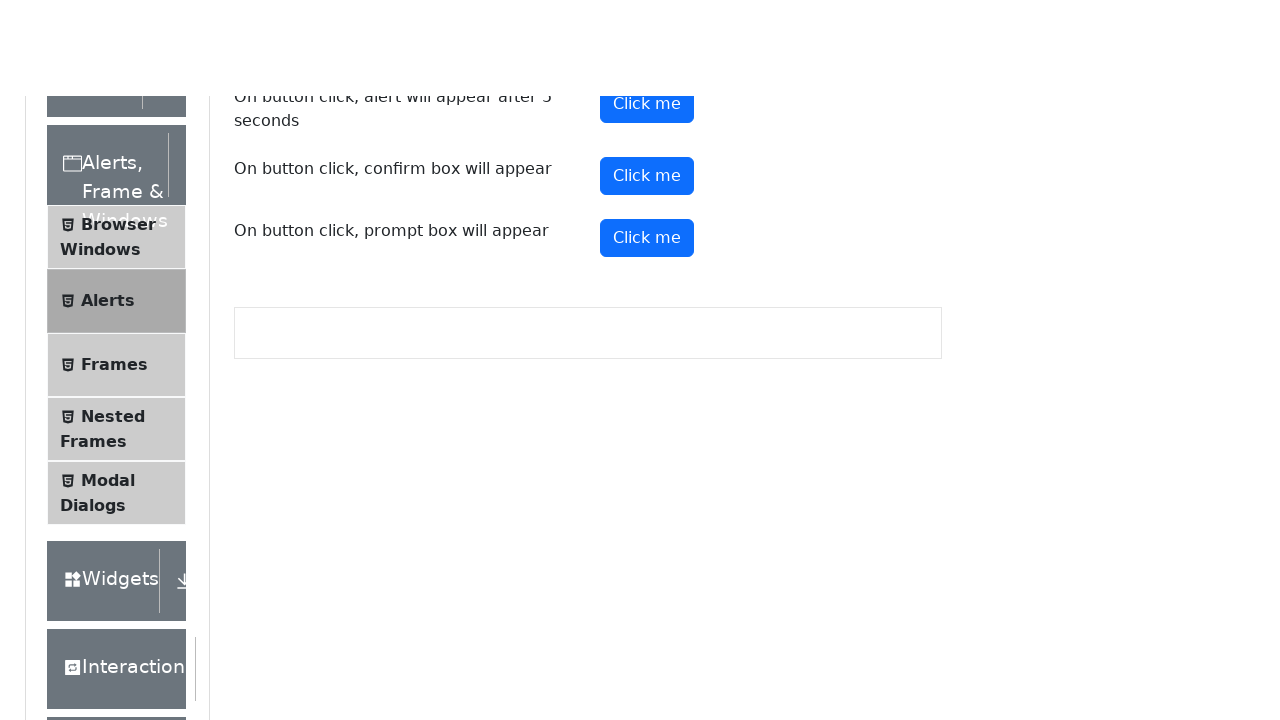

Clicked prompt button to trigger alert dialog at (647, 44) on xpath=//button[@id='promtButton']
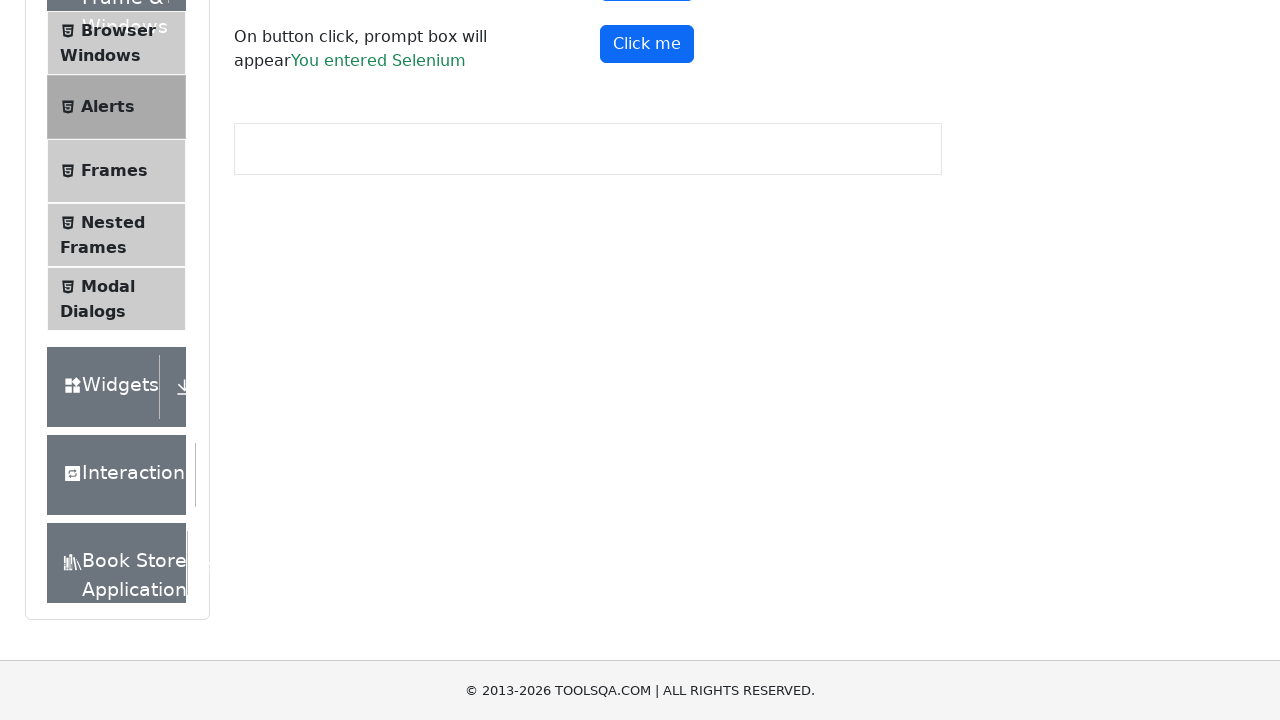

Waited for prompt result element to appear
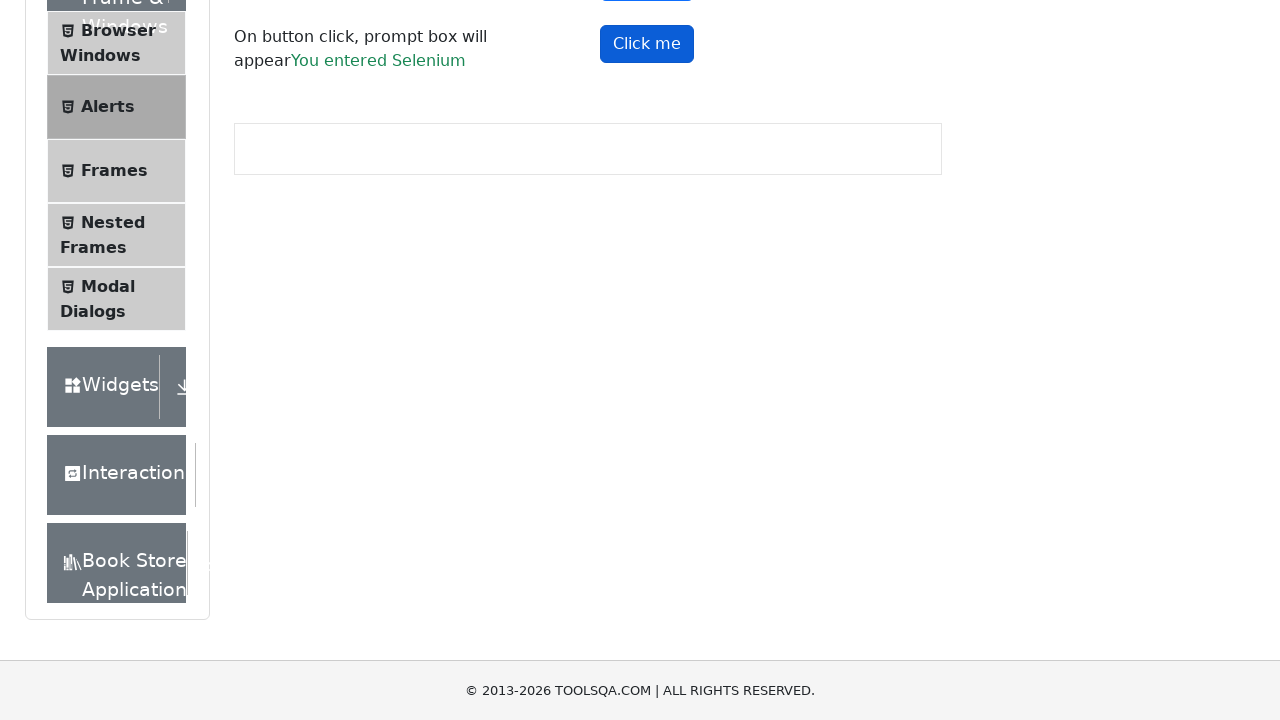

Verified prompt result element is visible
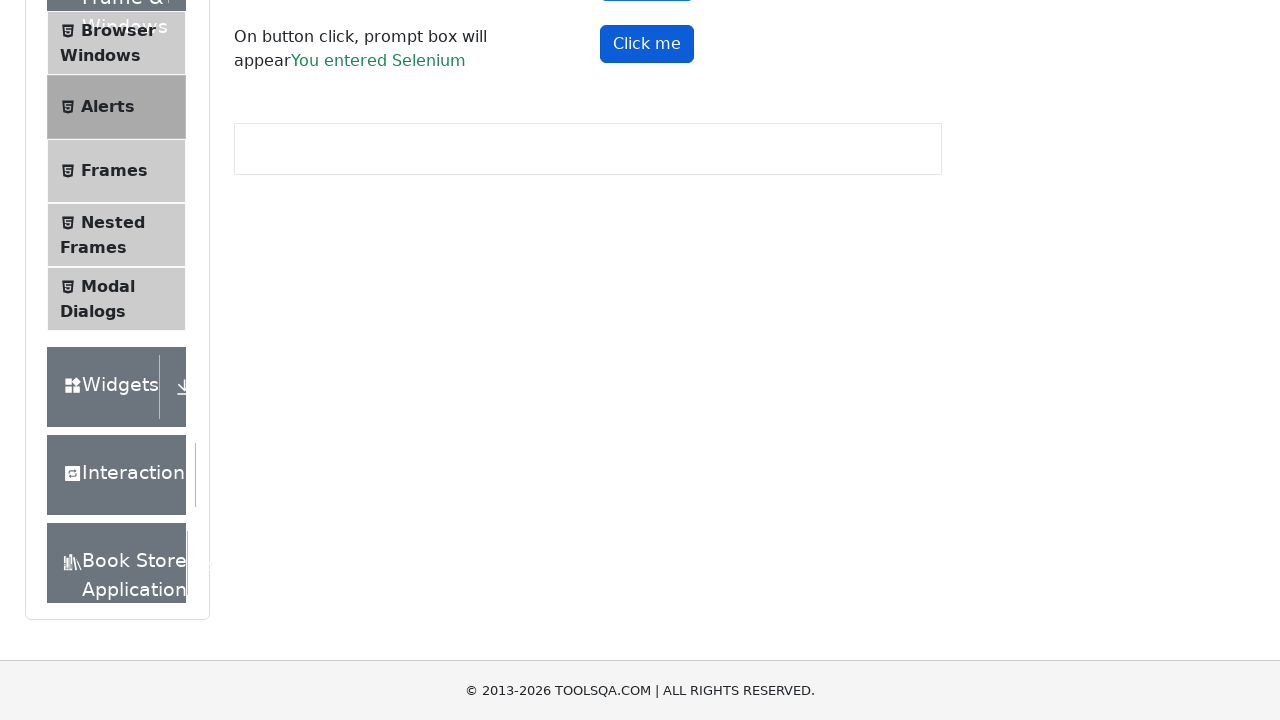

Verified prompt result text is 'You entered Selenium'
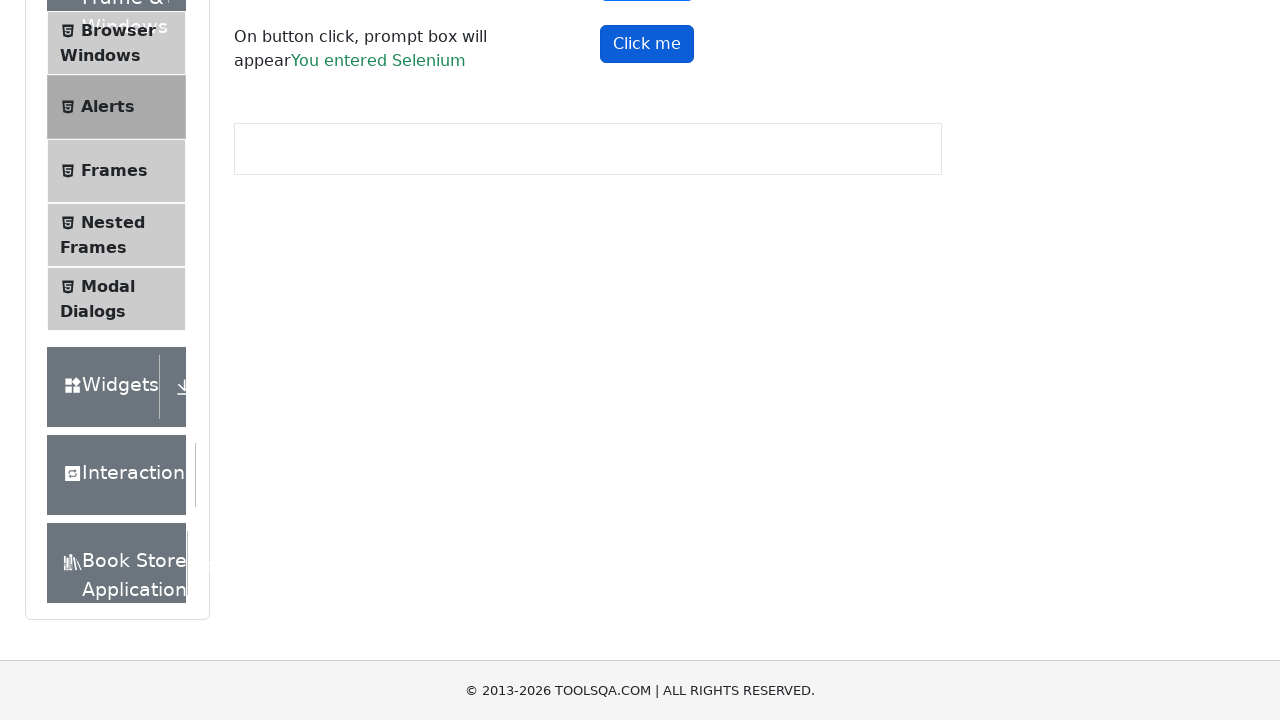

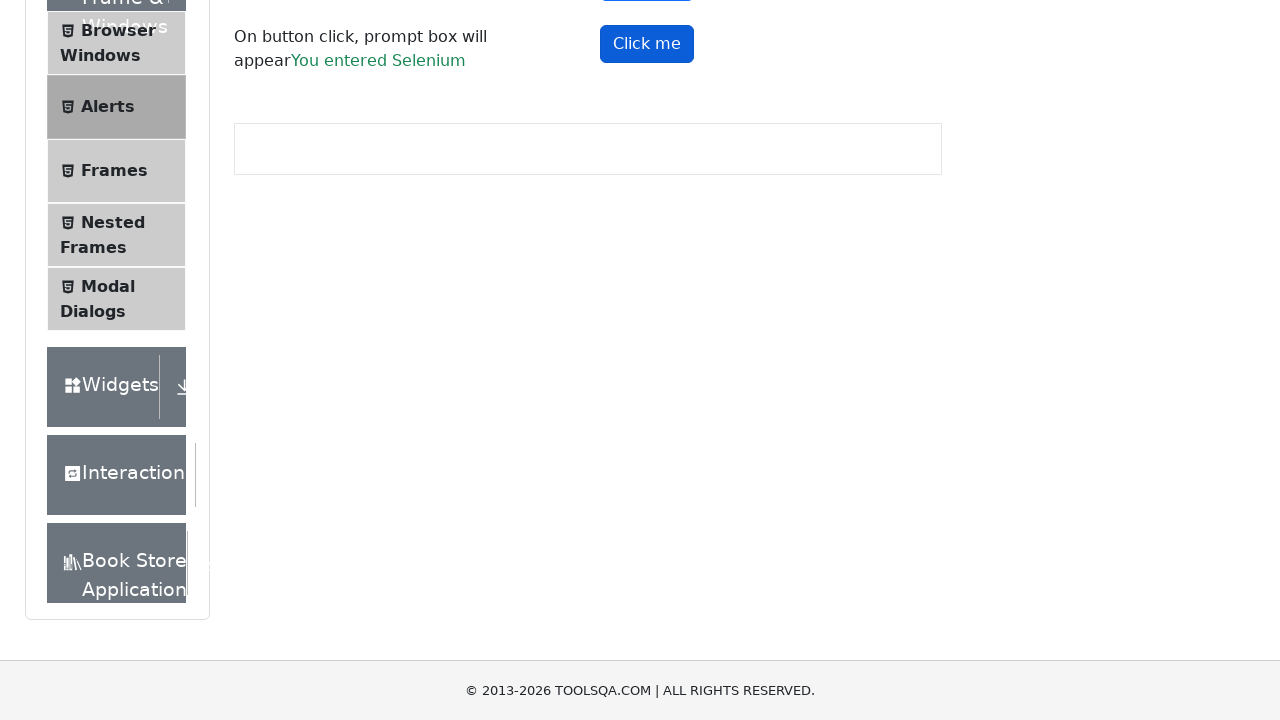